Tests date picker functionality by selecting a specific date of birth (December 25, 1999) using dropdowns and calendar selection

Starting URL: https://www.dummyticket.com/dummy-ticket-for-visa-application/

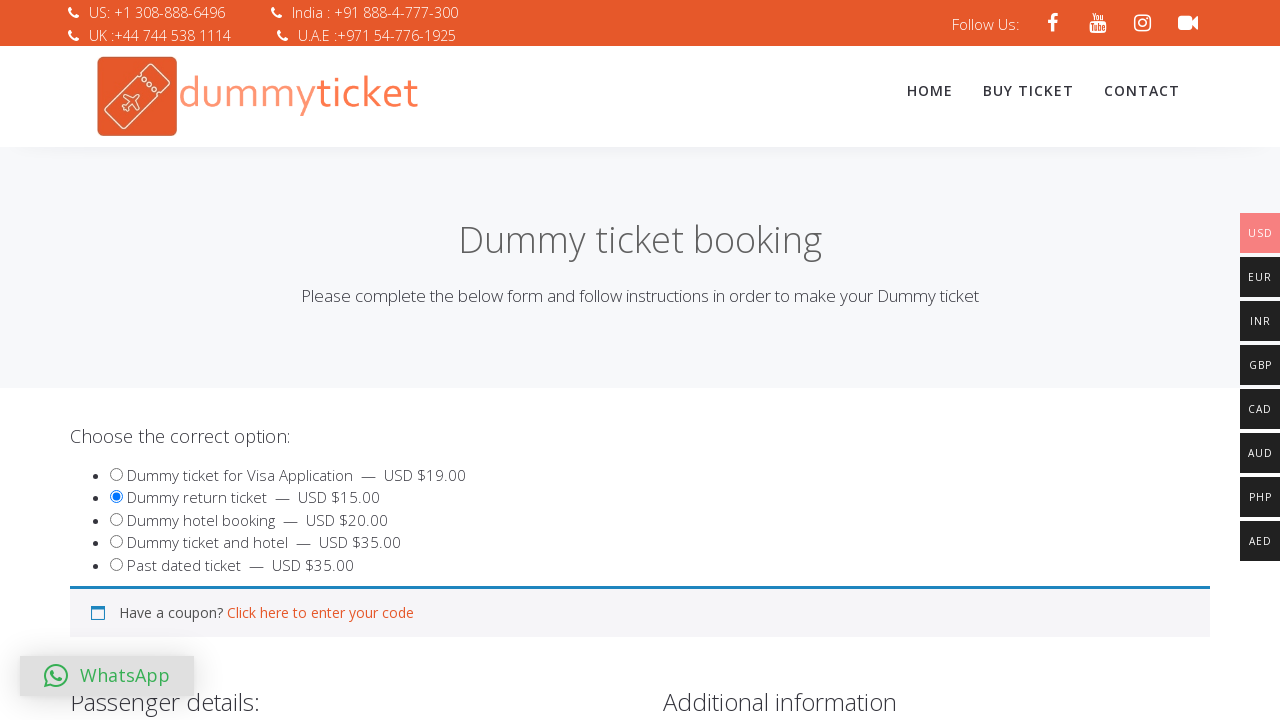

Clicked date picker field to open it at (344, 360) on #dob
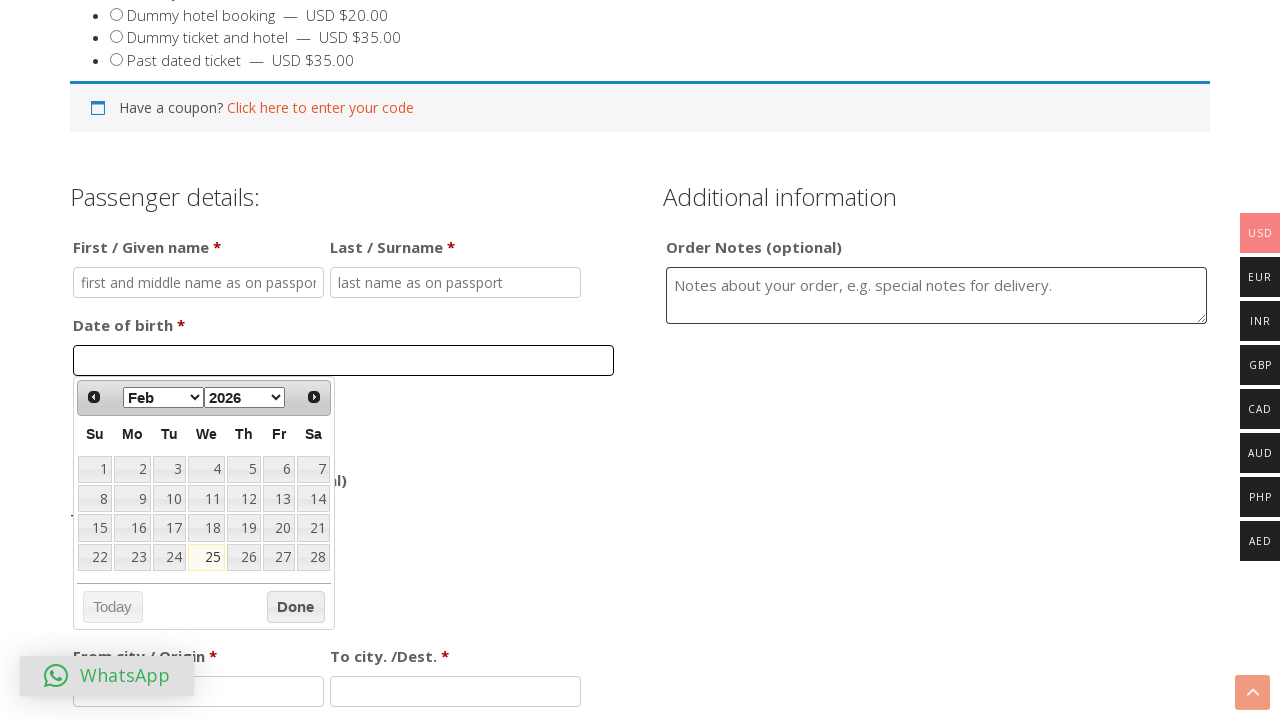

Selected December from month dropdown on select[aria-label='Select month']
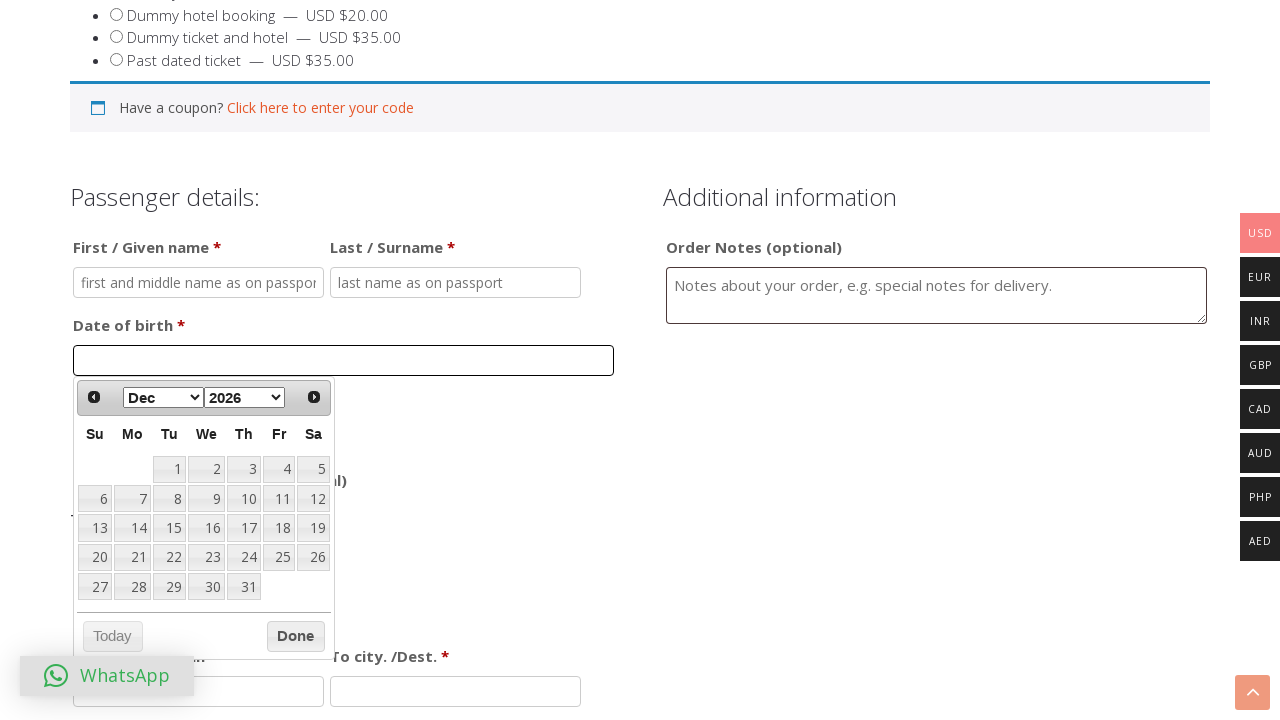

Selected 1999 from year dropdown on select[aria-label='Select year']
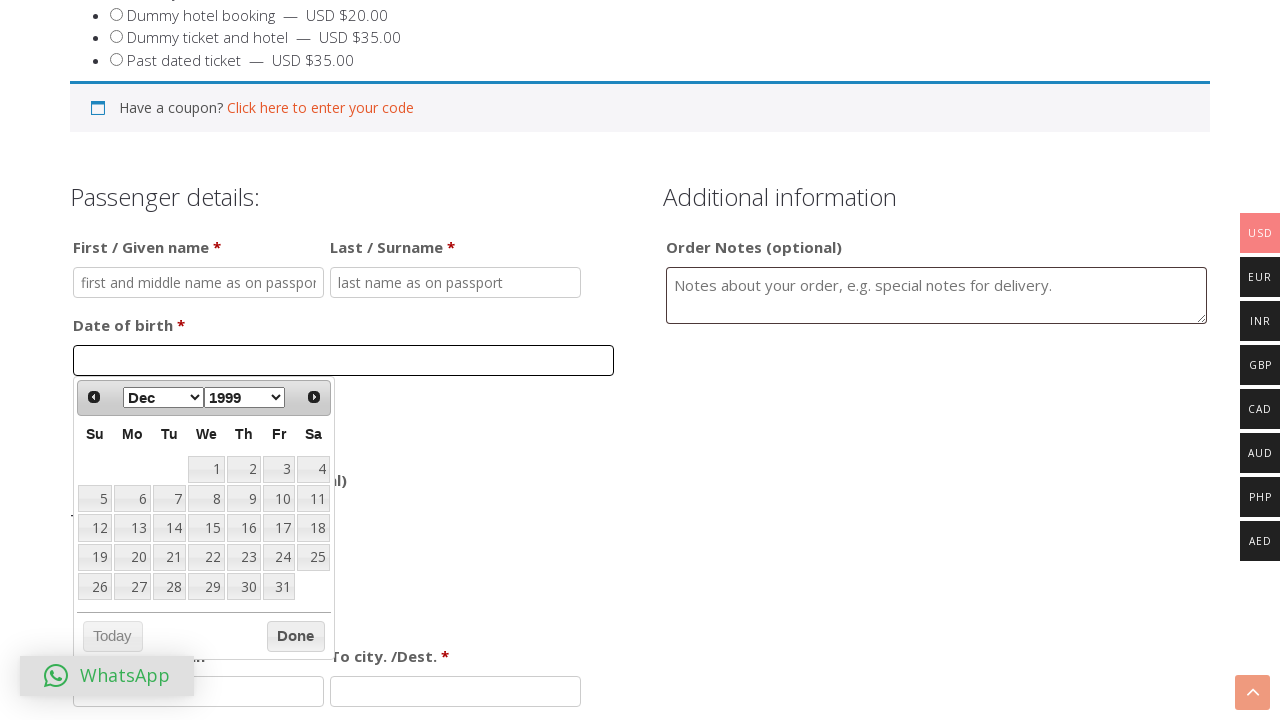

Clicked on the 25th day to select December 25, 1999 at (313, 557) on xpath=//table[@class='ui-datepicker-calendar']//td/a[text()='25']
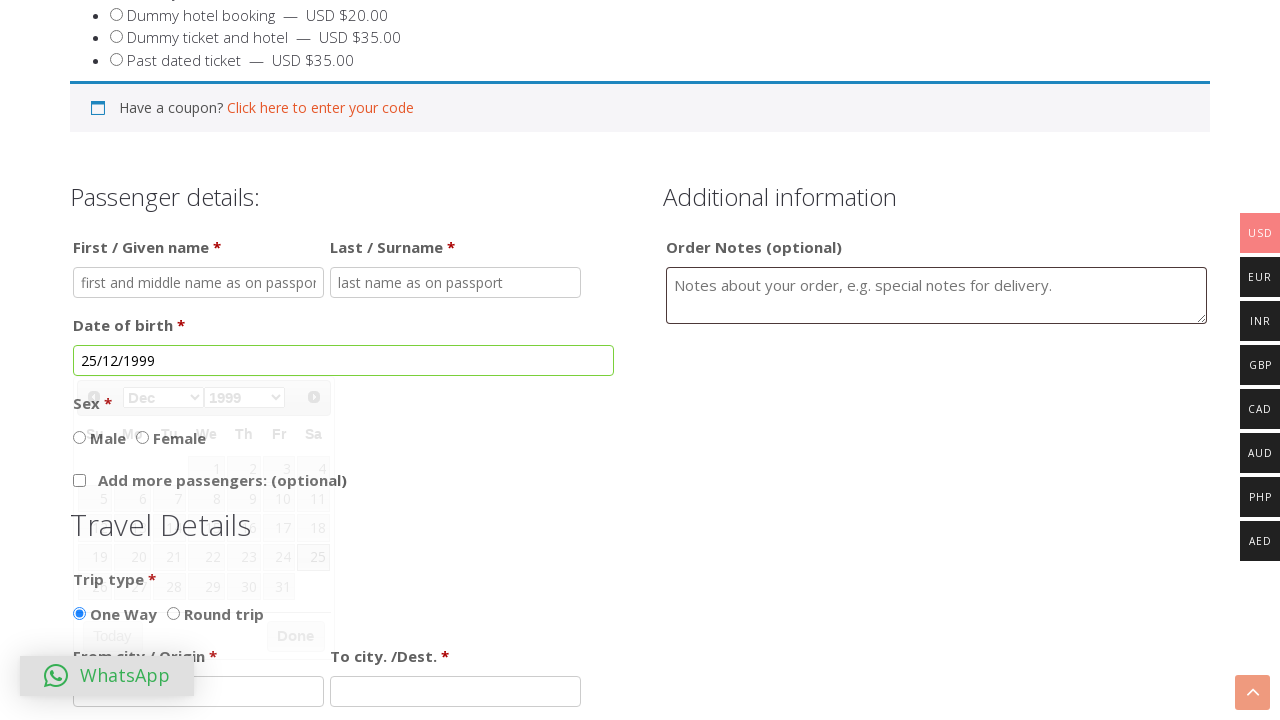

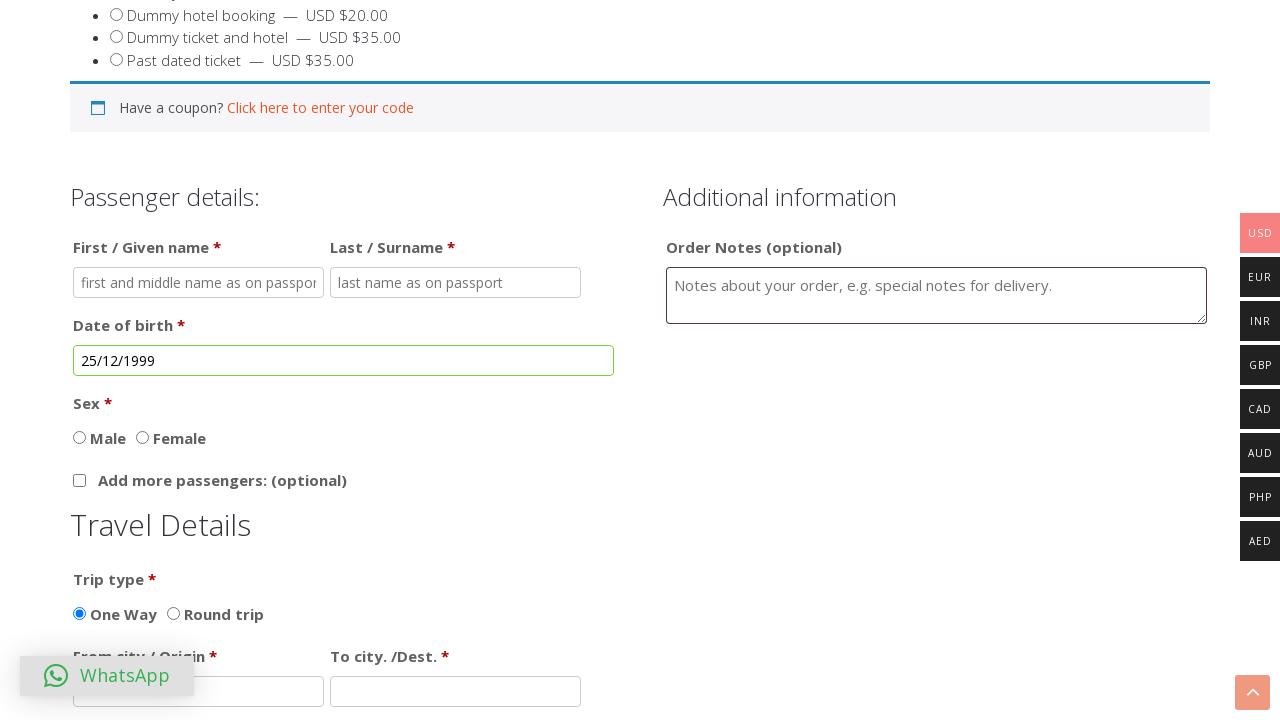